Tests checkbox interactions (check/uncheck) and link clicking, then navigates back using browser history

Starting URL: https://autbor.com/example3.html

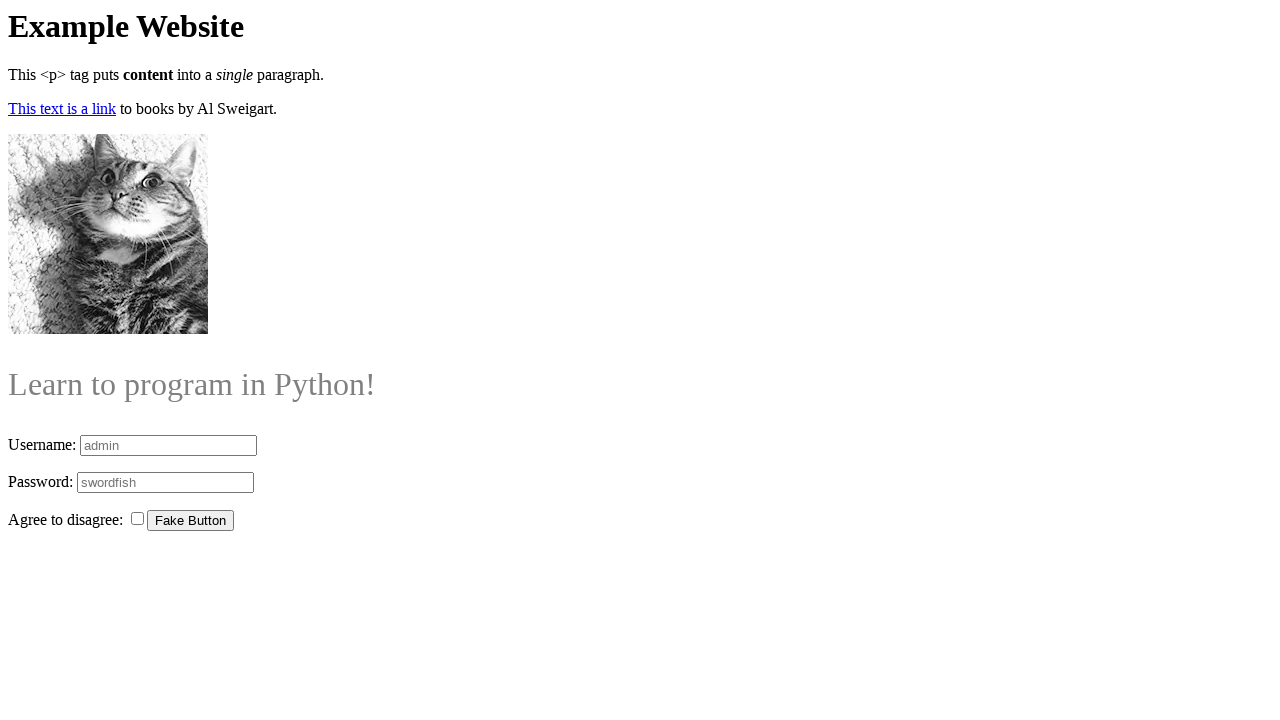

Clicked checkbox to check it at (138, 519) on input[type=checkbox]
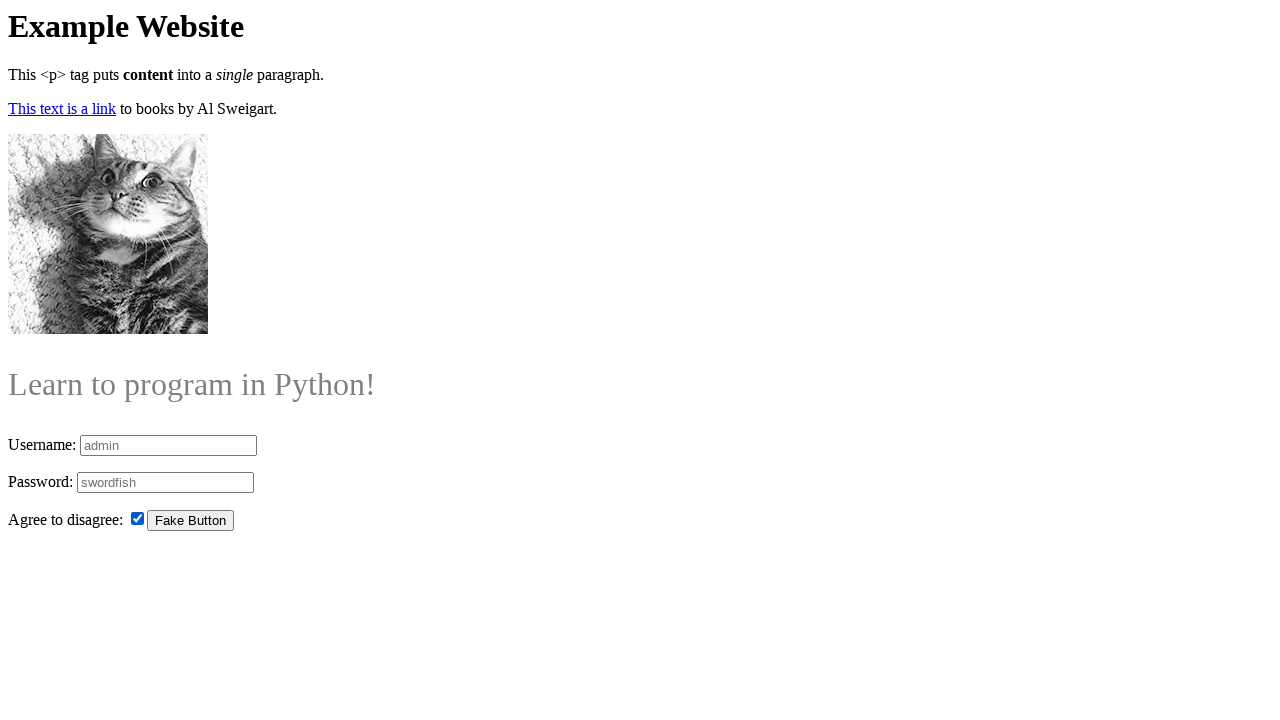

Clicked checkbox to uncheck it at (138, 519) on input[type=checkbox]
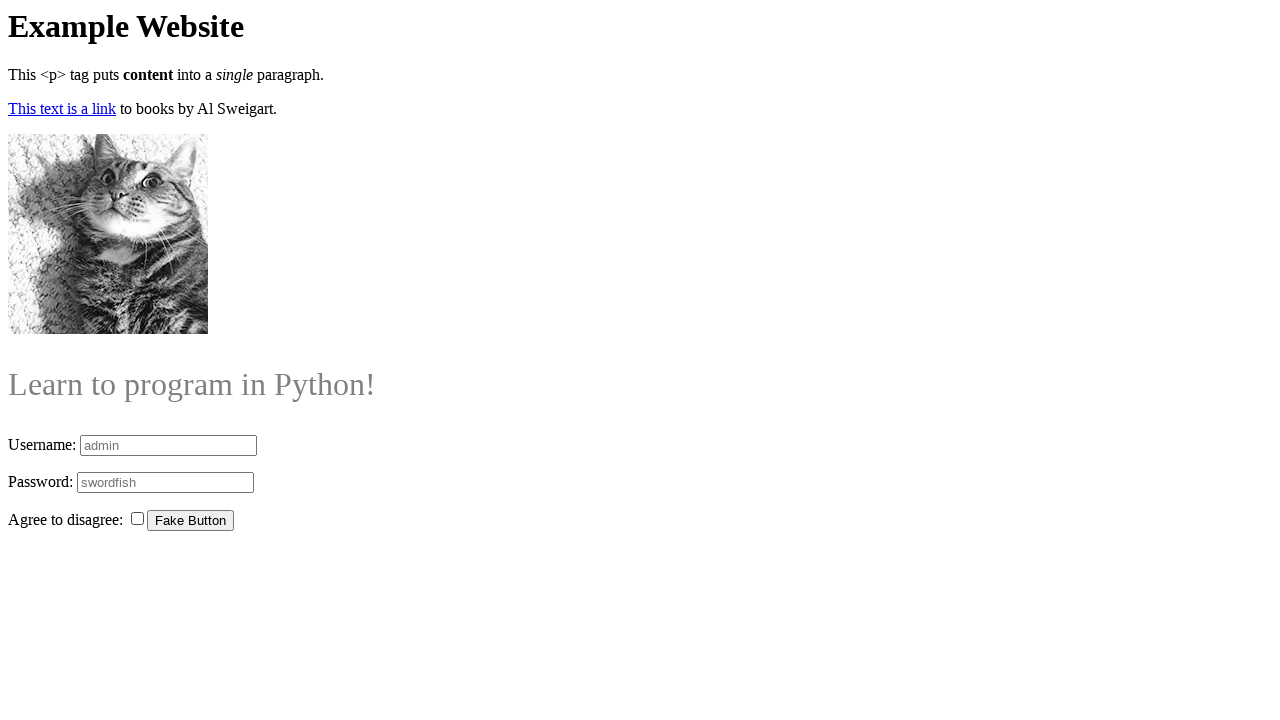

Clicked link element at (62, 109) on a
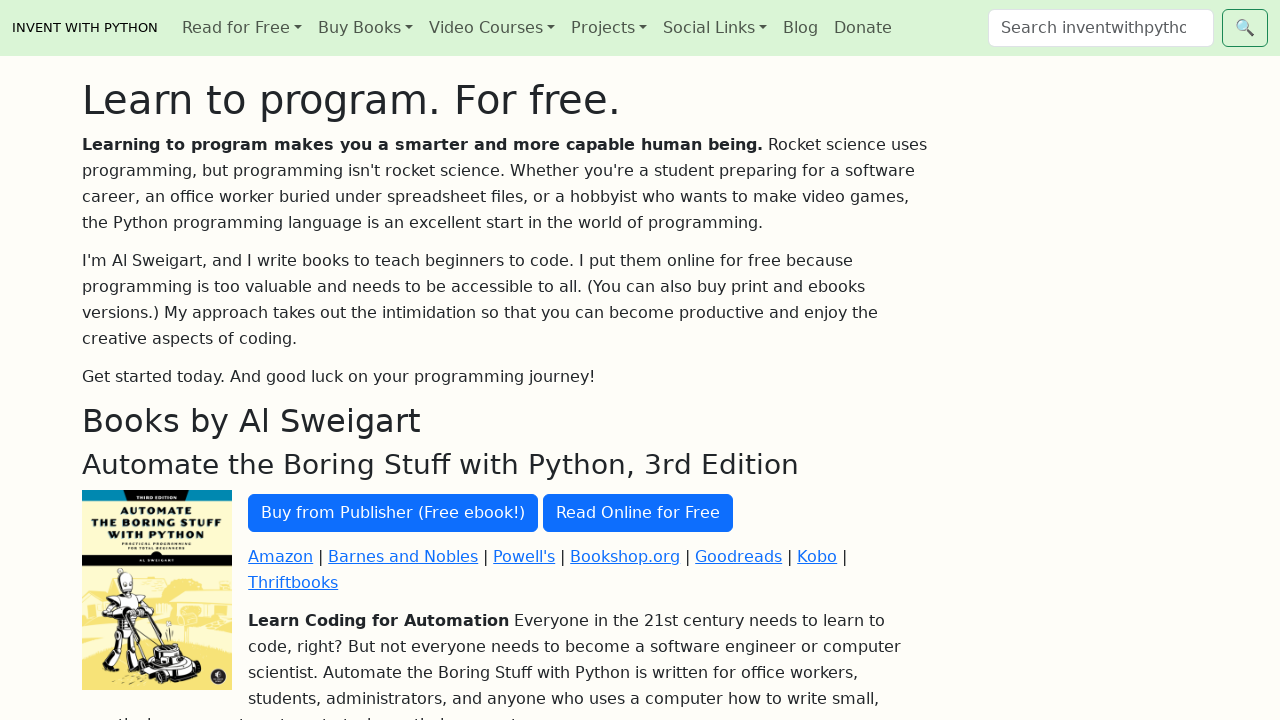

Navigated back using browser history
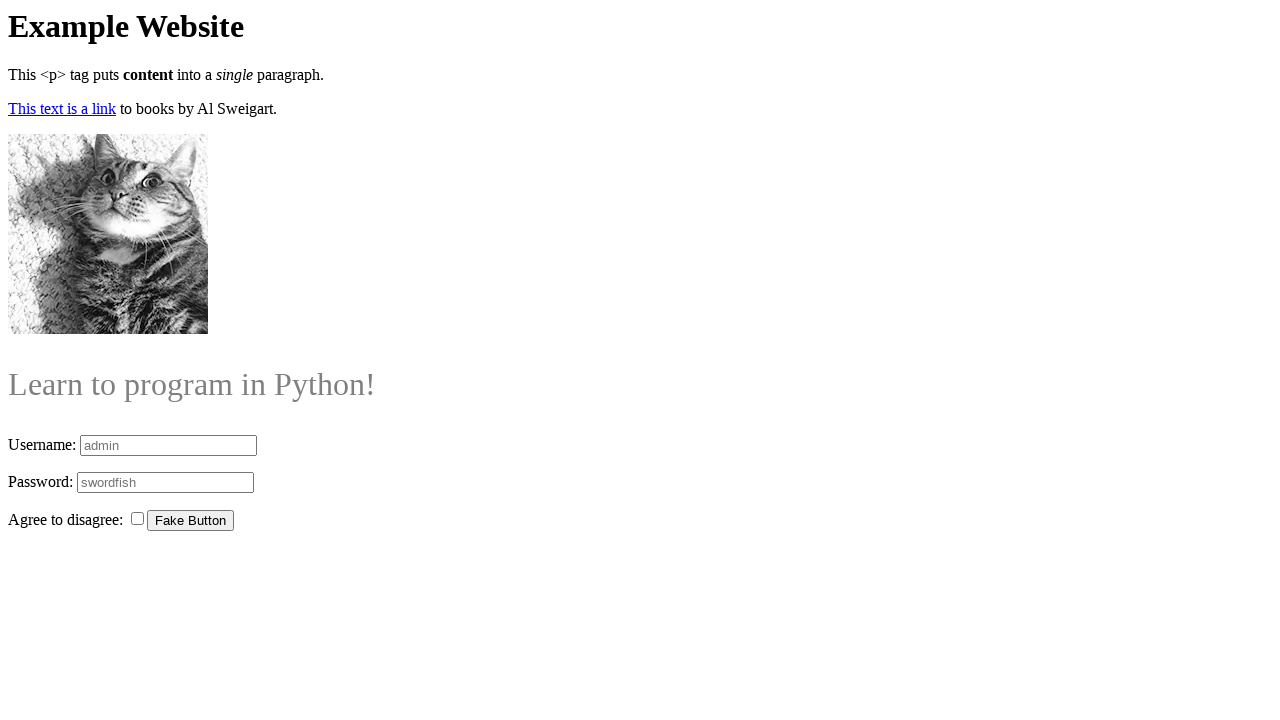

Retrieved checkbox element by role
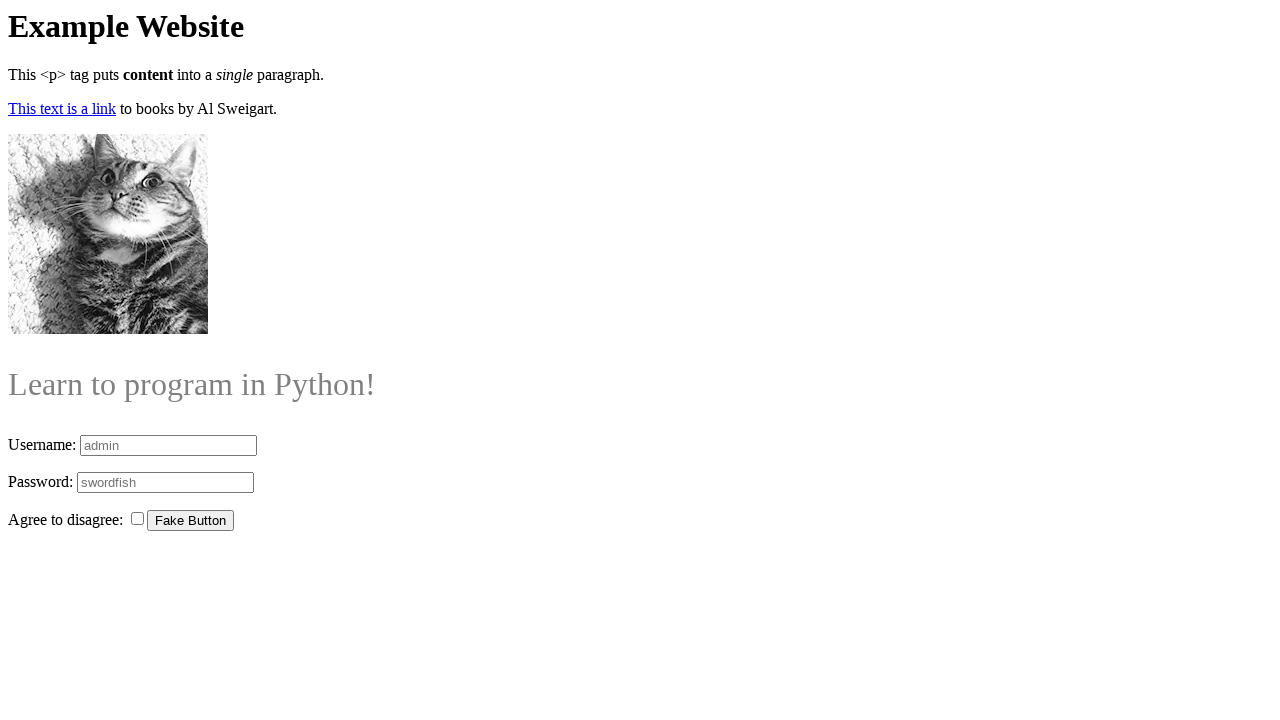

Checked checkbox using locator method at (138, 519) on internal:role=checkbox
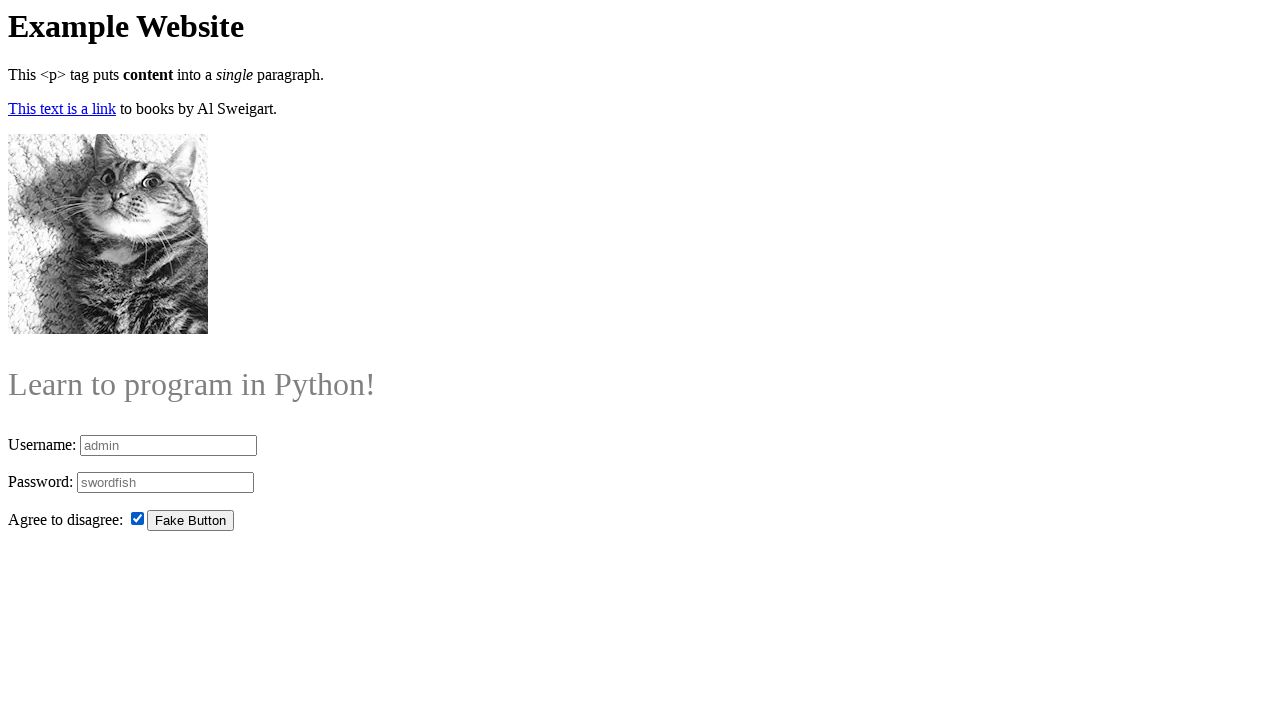

Unchecked checkbox using locator method at (138, 519) on internal:role=checkbox
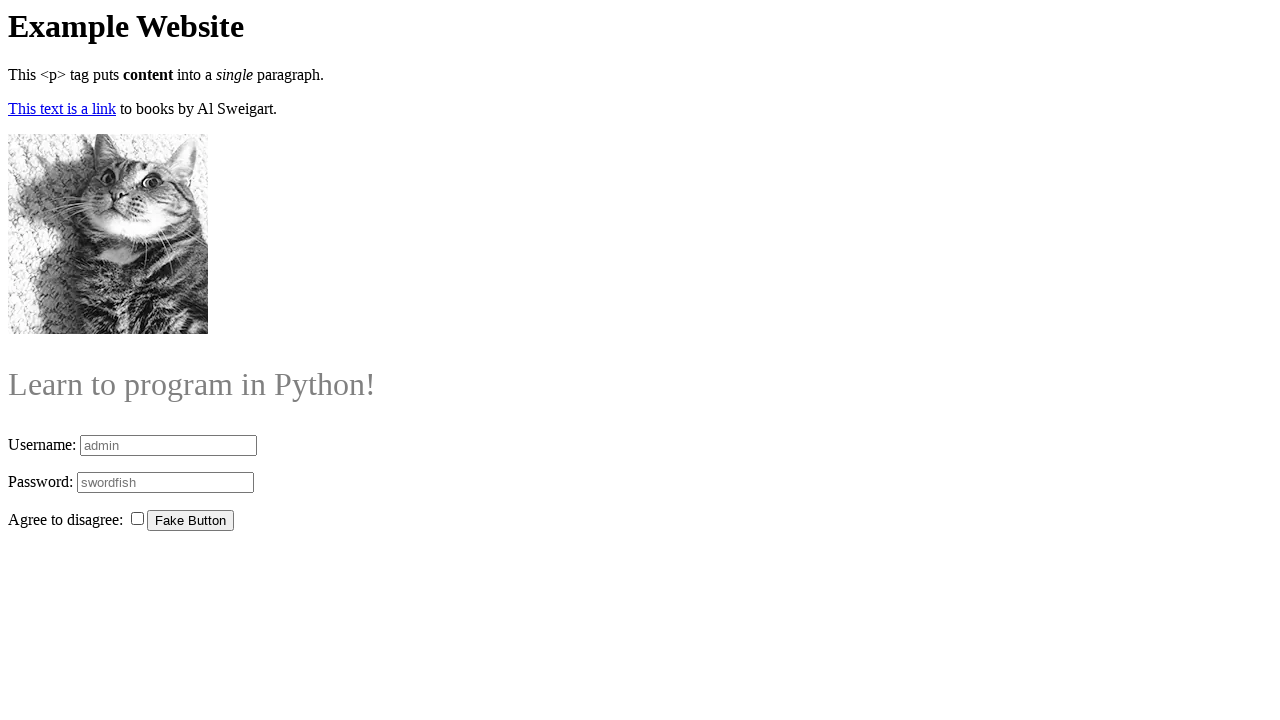

Set checkbox checked state to True
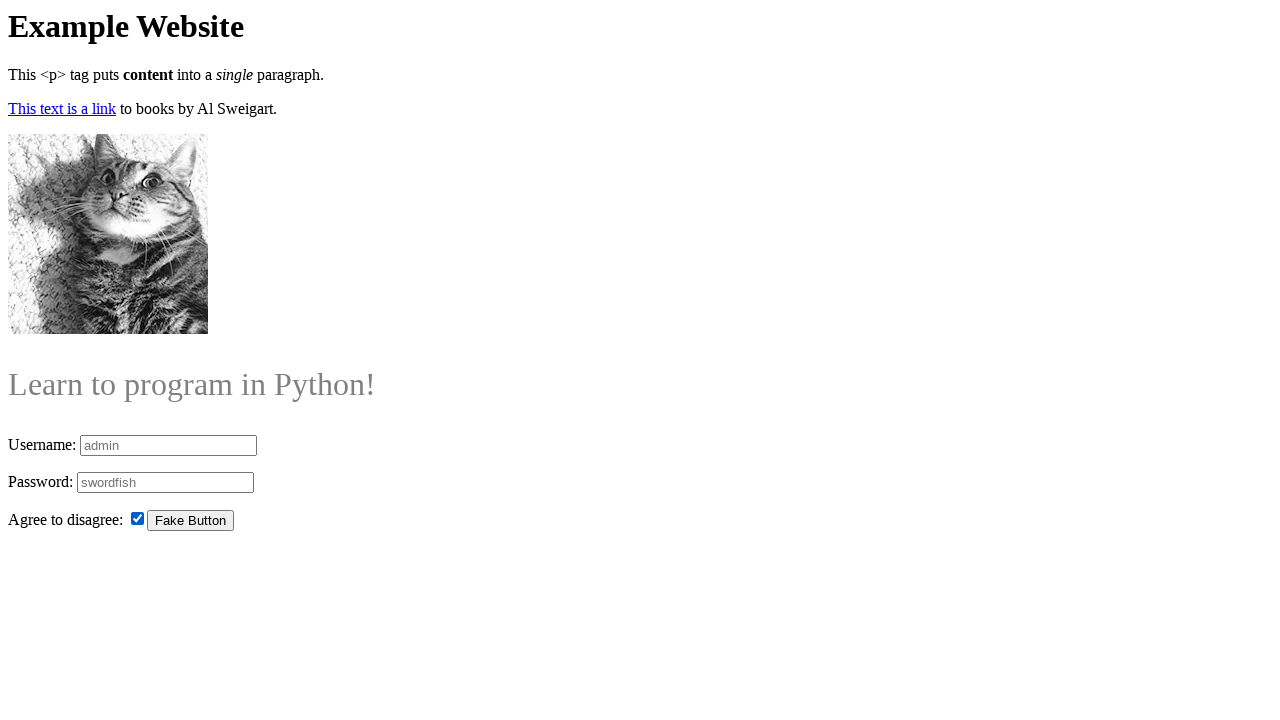

Set checkbox checked state to False
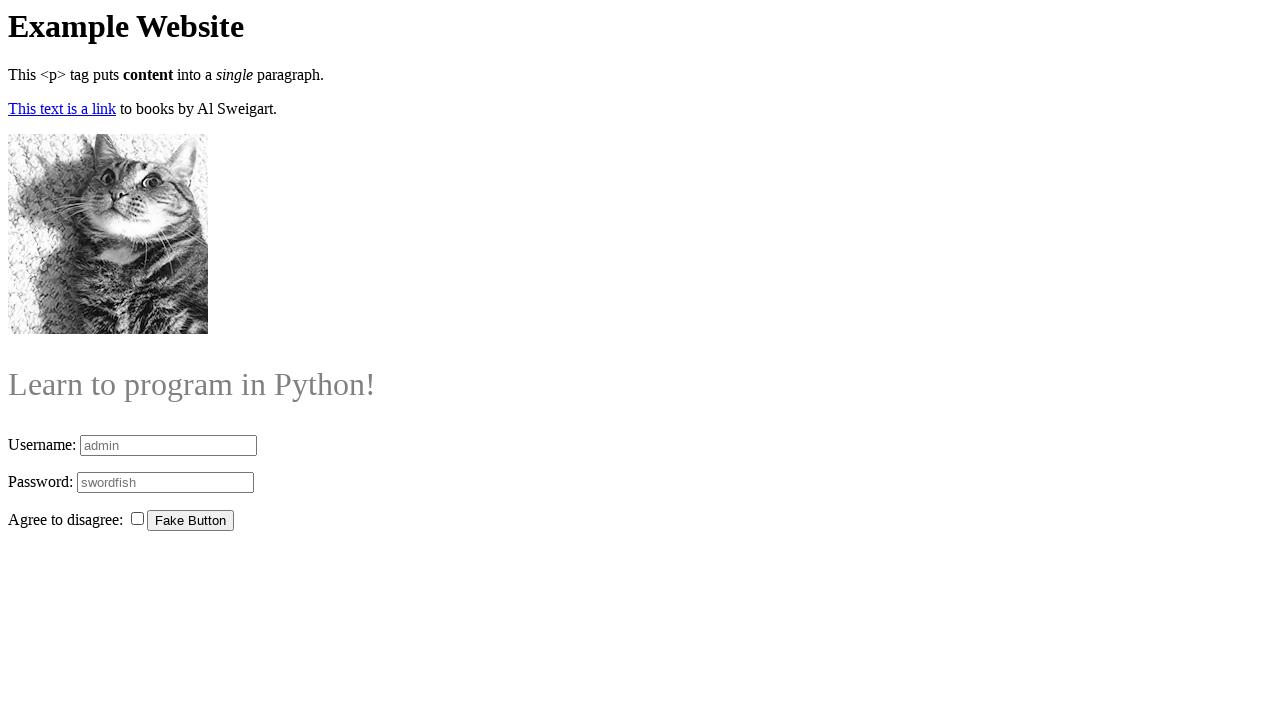

Clicked link element using text locator 'is a link' at (62, 109) on internal:text="is a link"i
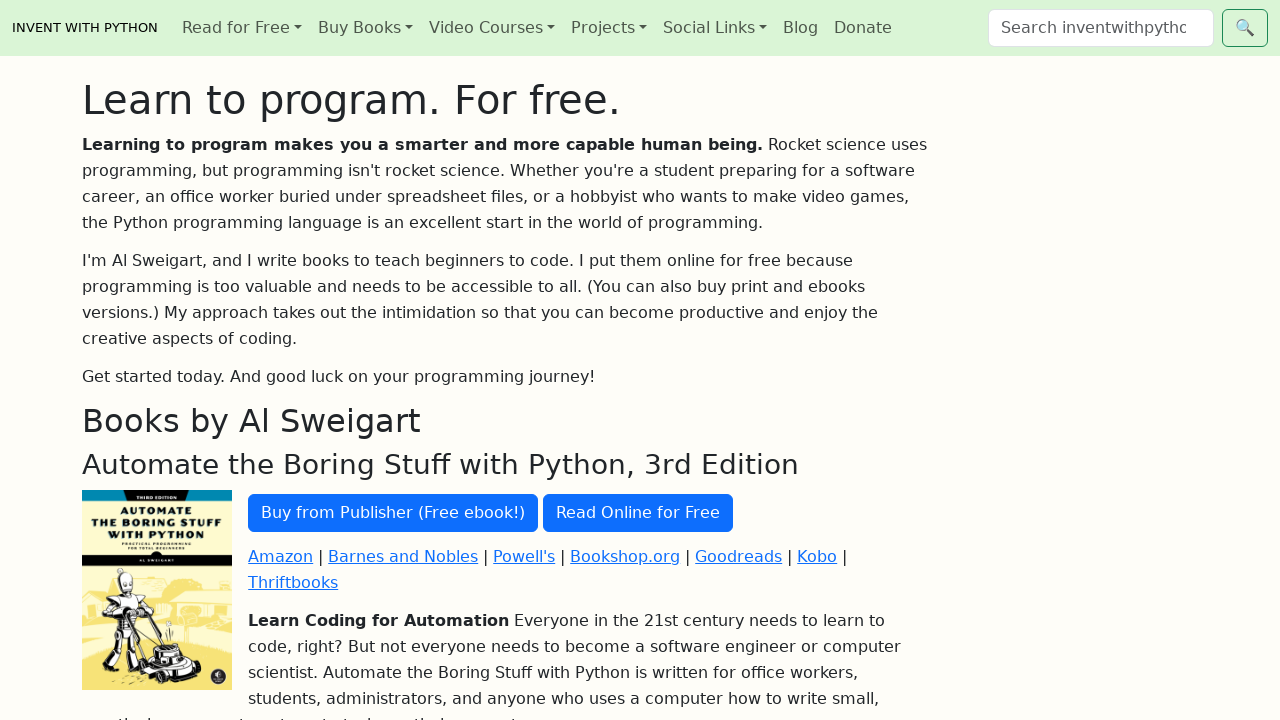

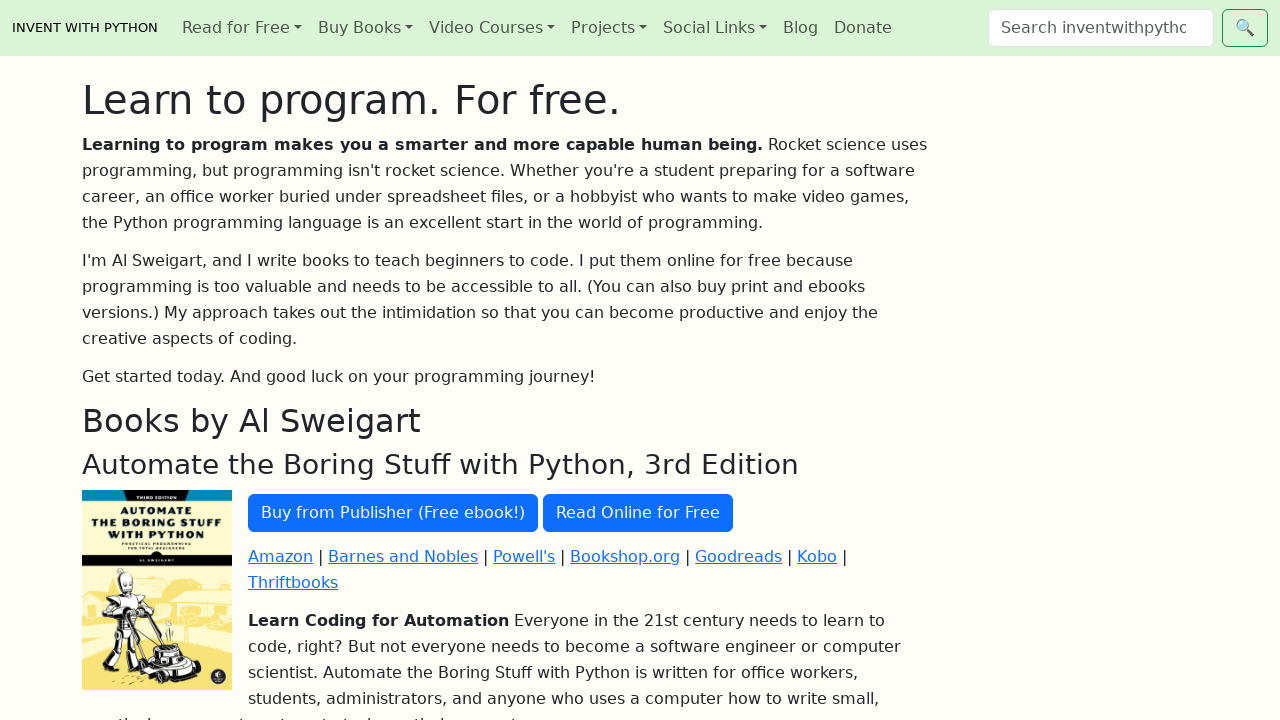